Navigates to a test automation practice blog and verifies that links are present on the page by waiting for anchor elements to load.

Starting URL: https://testautomationpractice.blogspot.com/

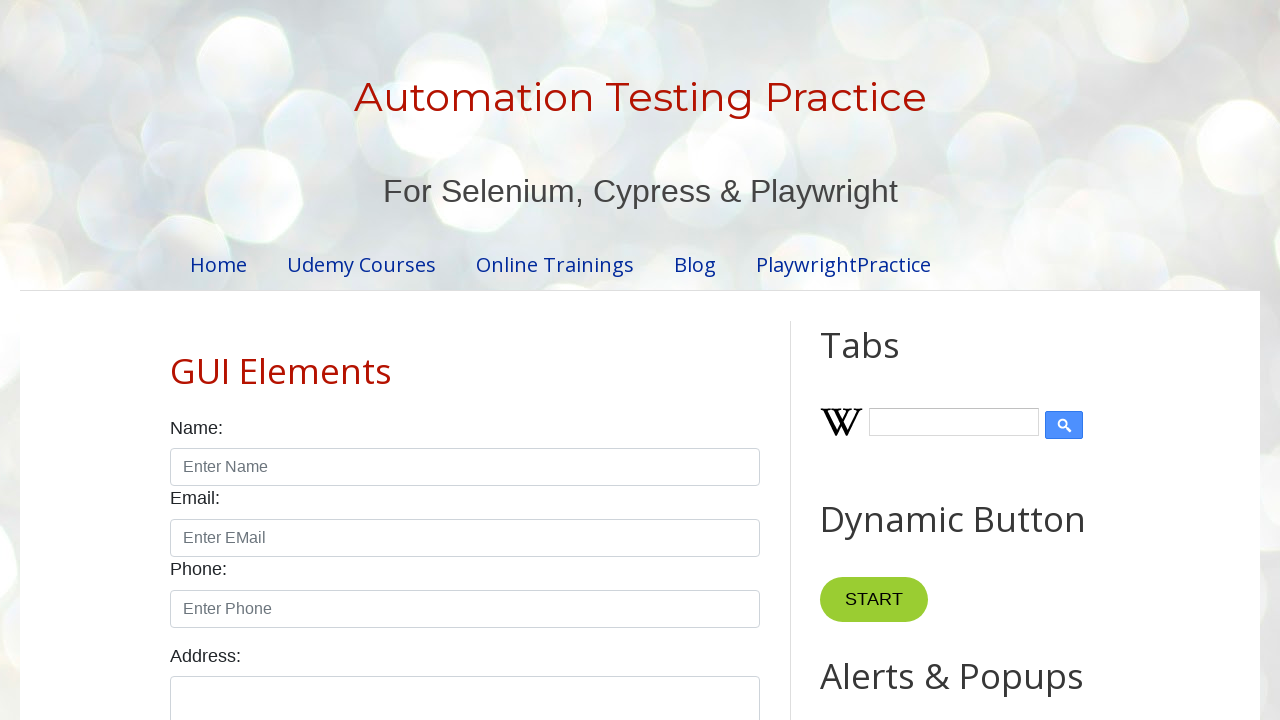

Navigated to test automation practice blog
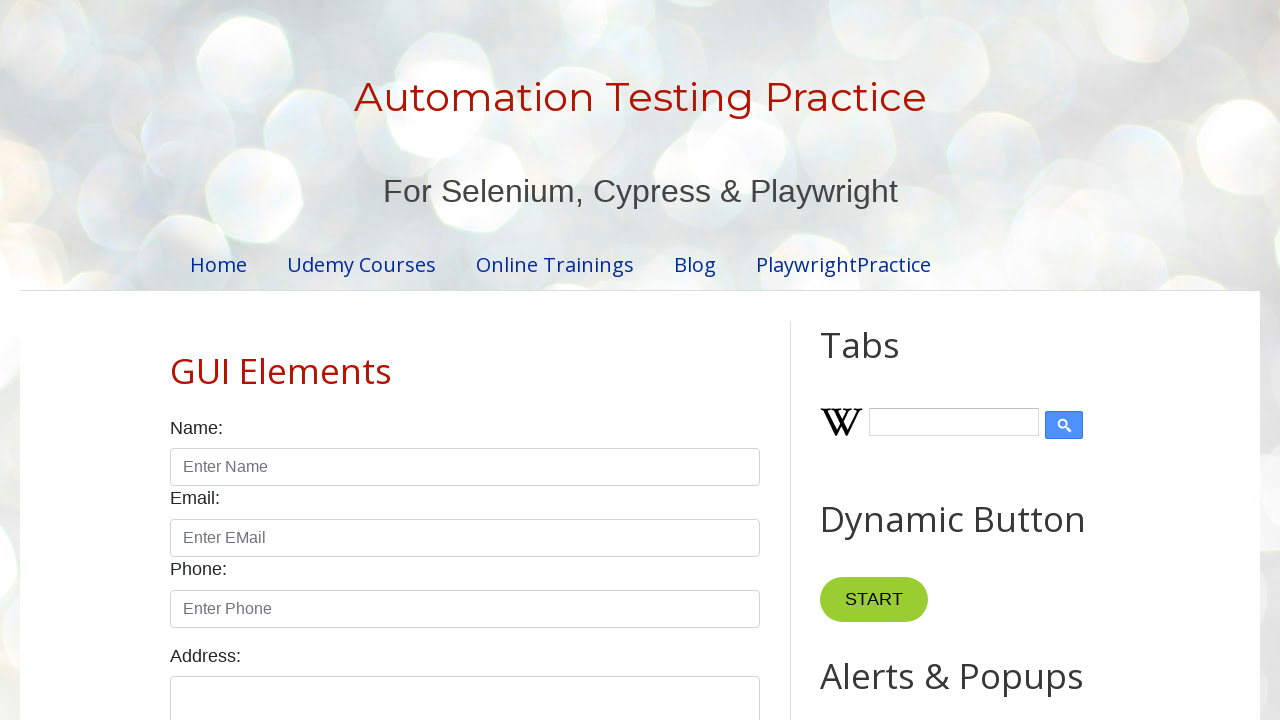

Waited for anchor elements to be attached to DOM
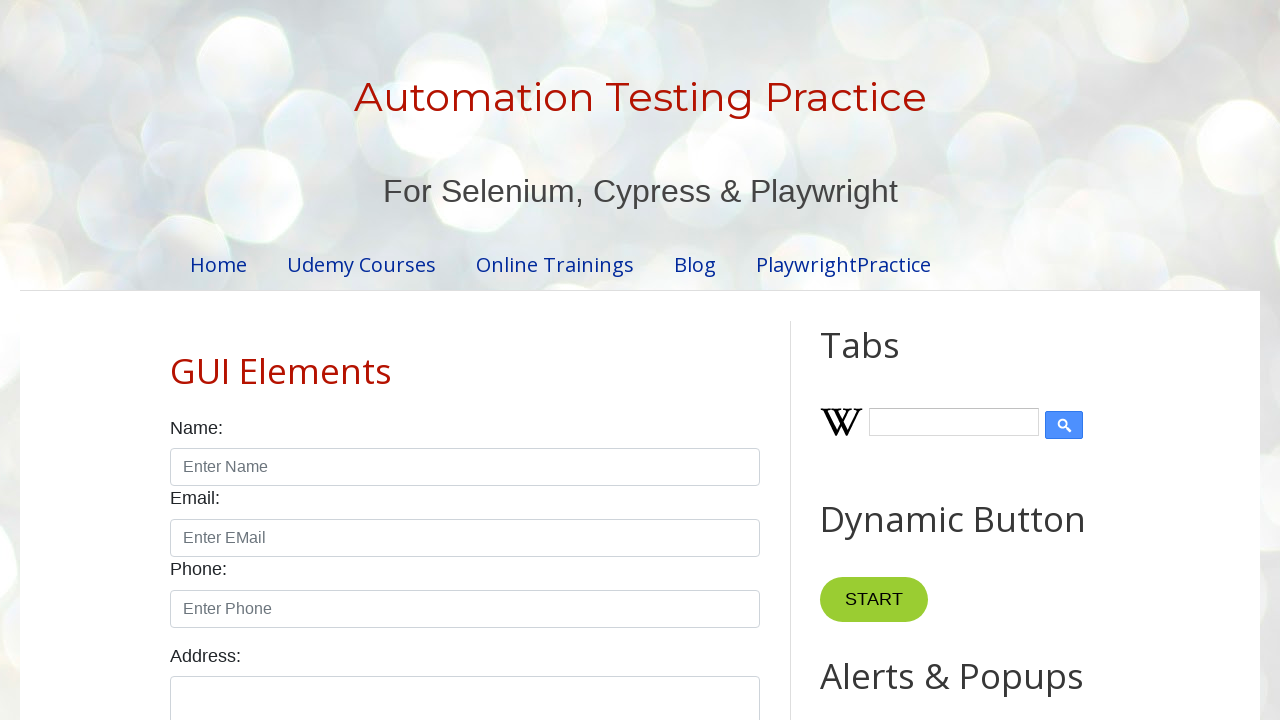

Located all anchor elements on the page
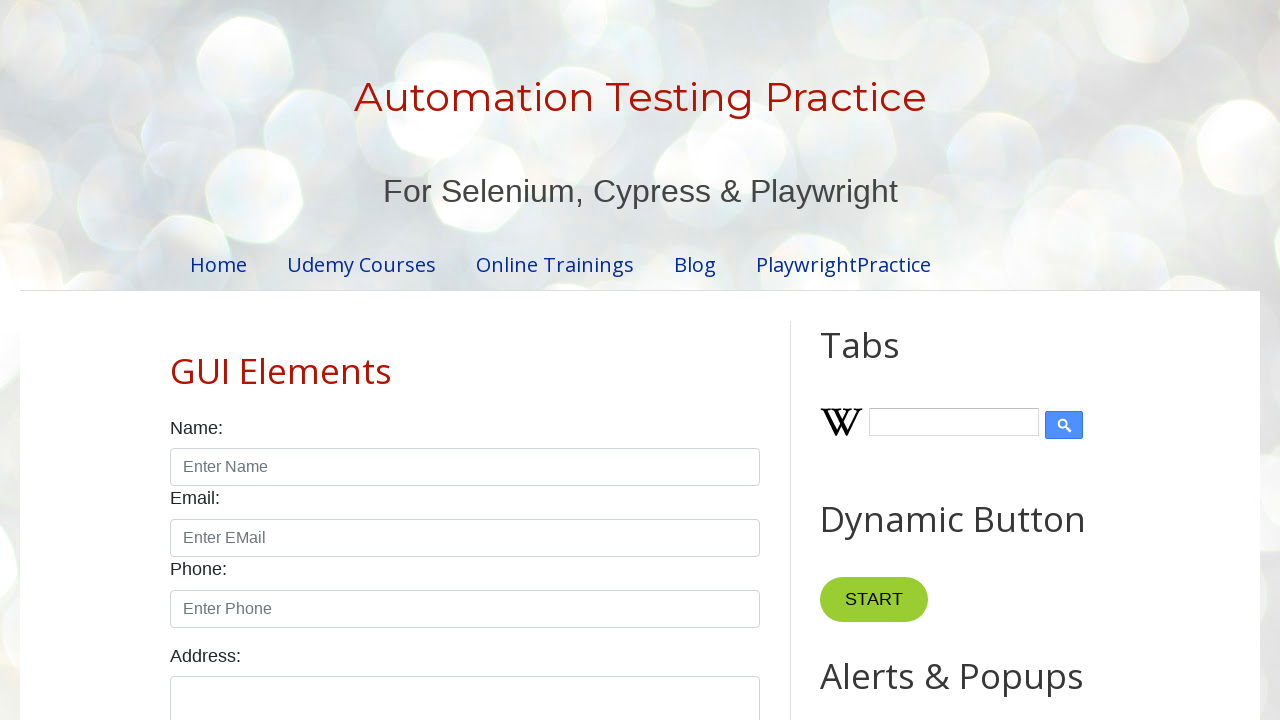

Verified first anchor element is attached to DOM
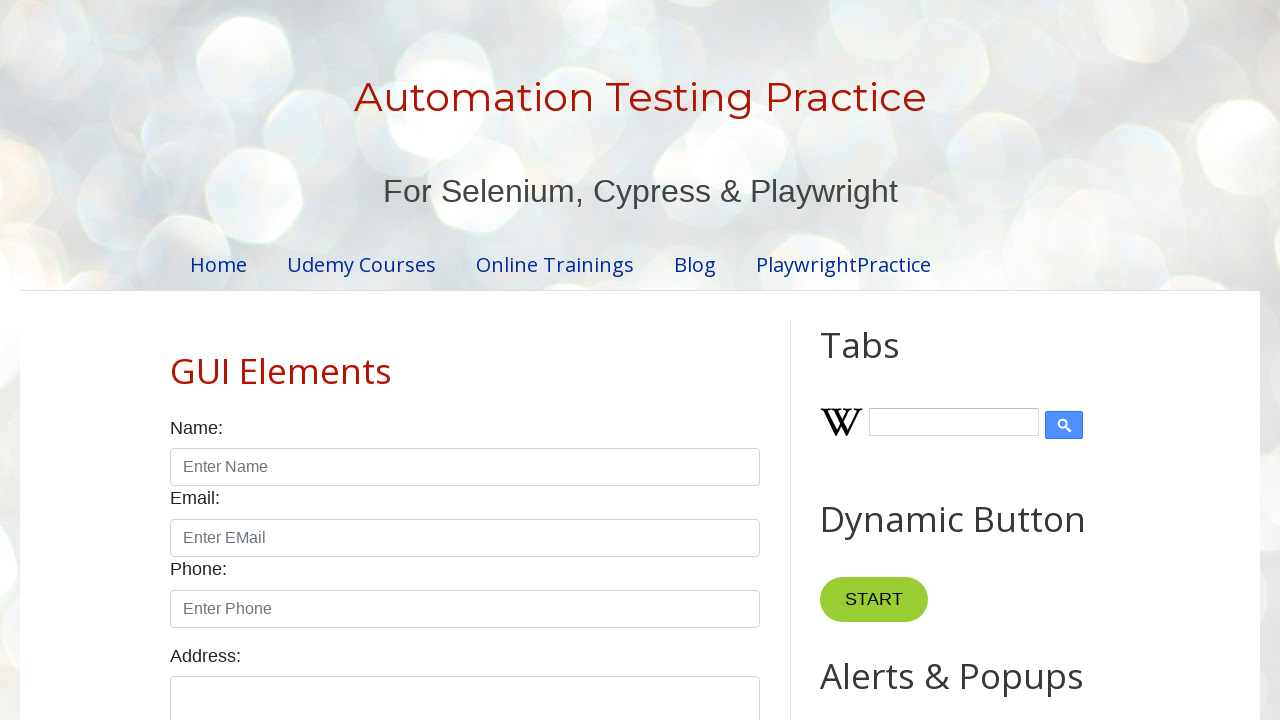

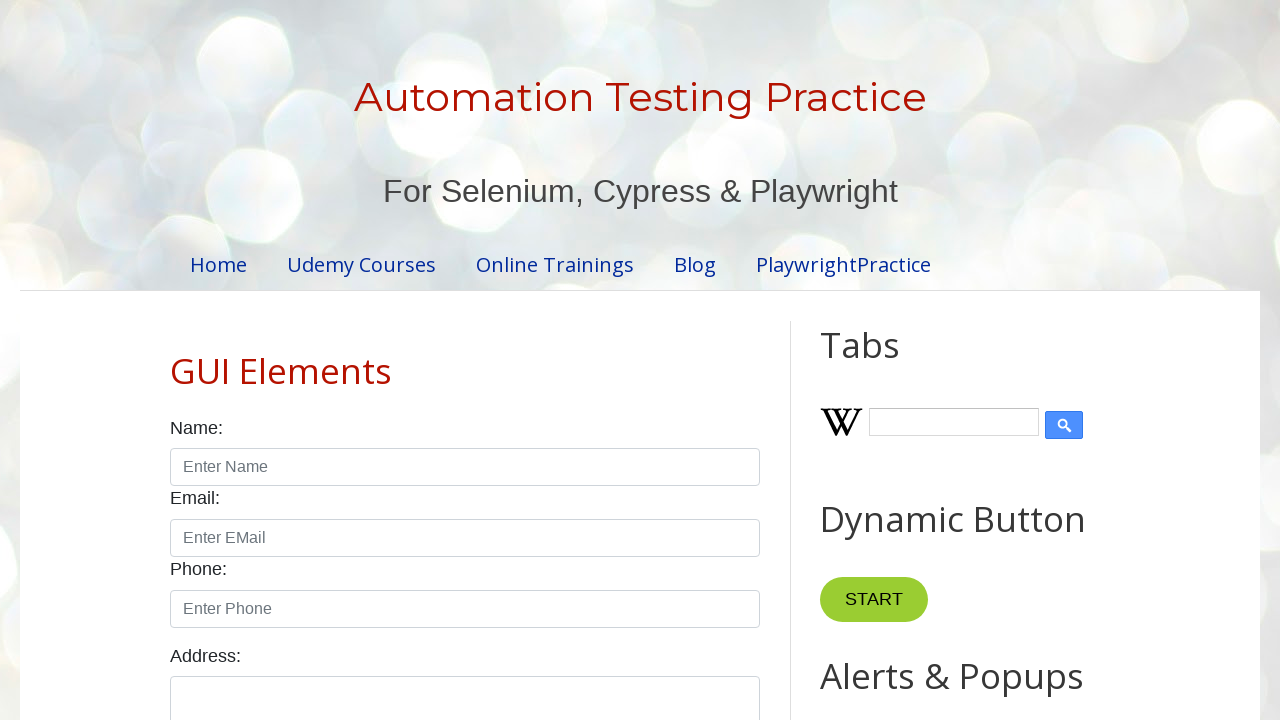